Completes a math quiz form by calculating the answer from a displayed value, checking required options, and submitting the form

Starting URL: https://suninjuly.github.io/math.html

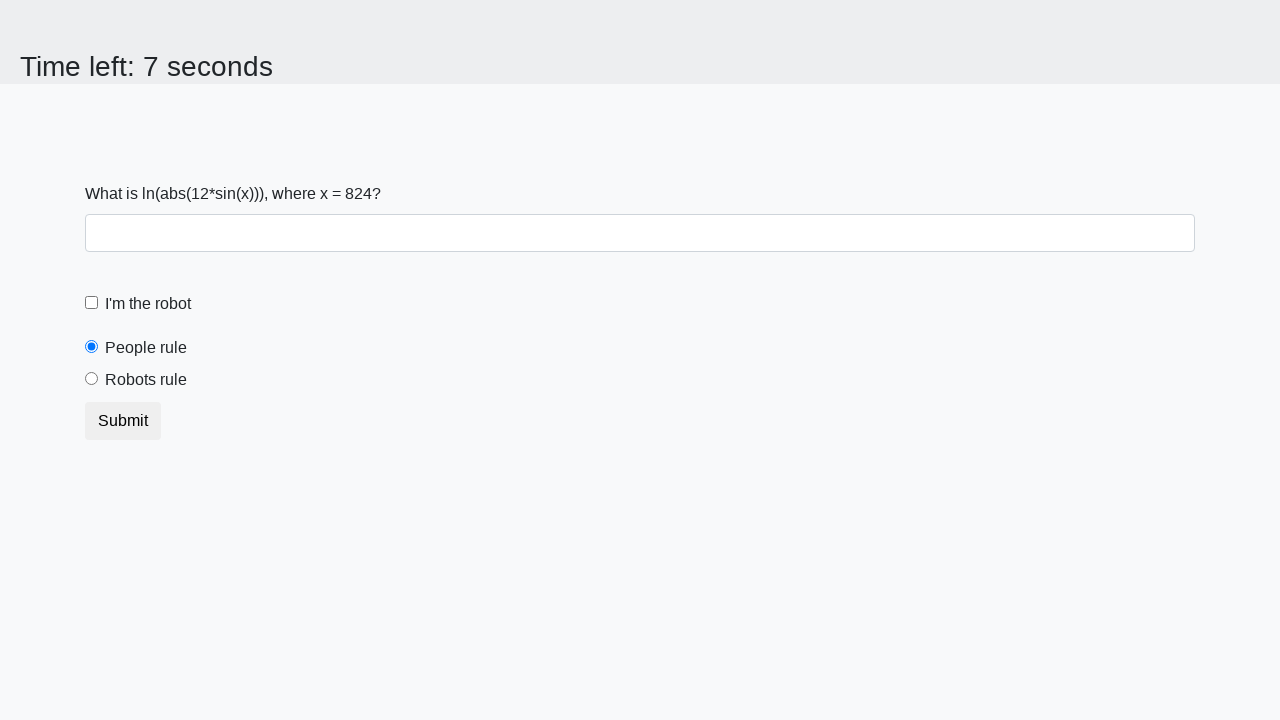

Located the input value element
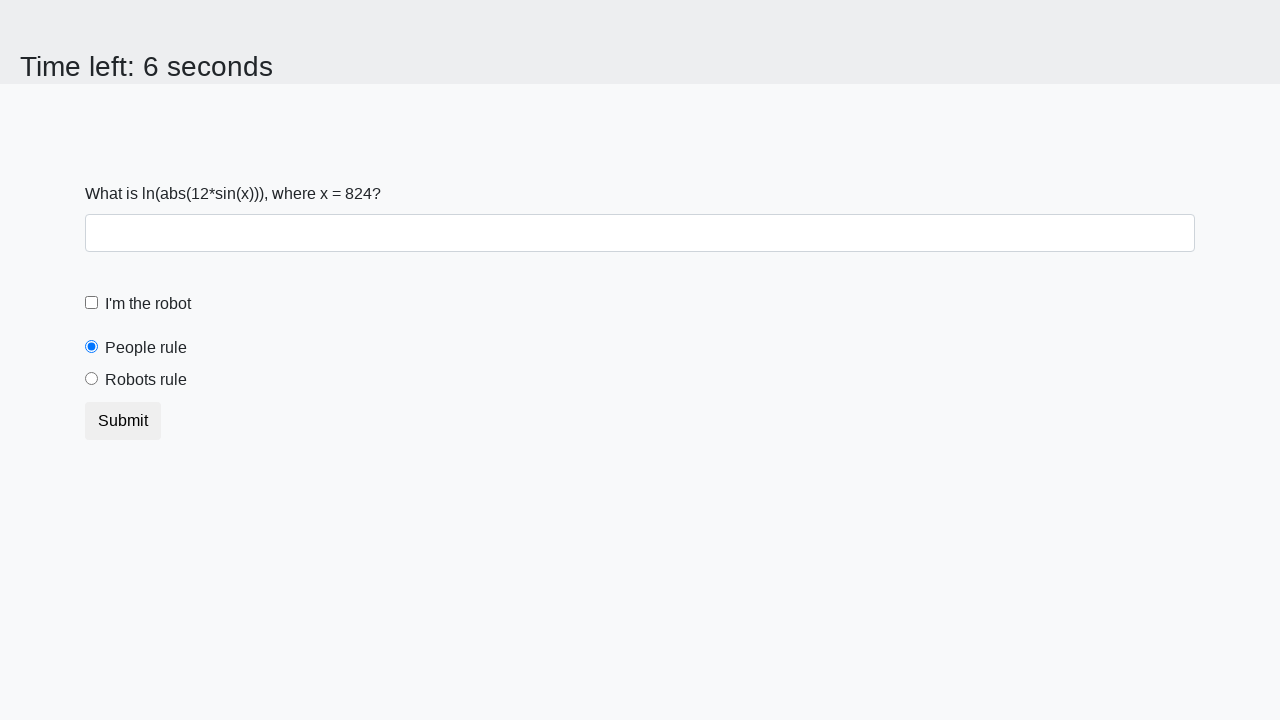

Retrieved input value from page: 824
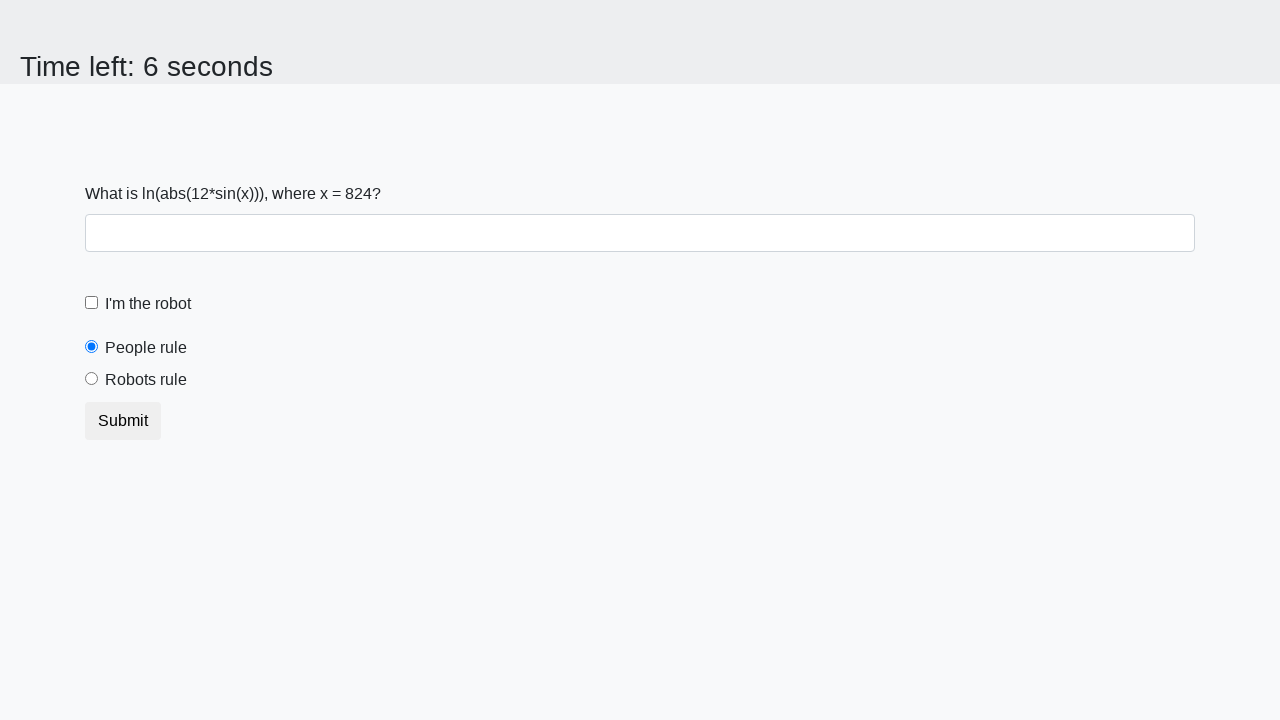

Calculated math formula result: 2.2428576836848673
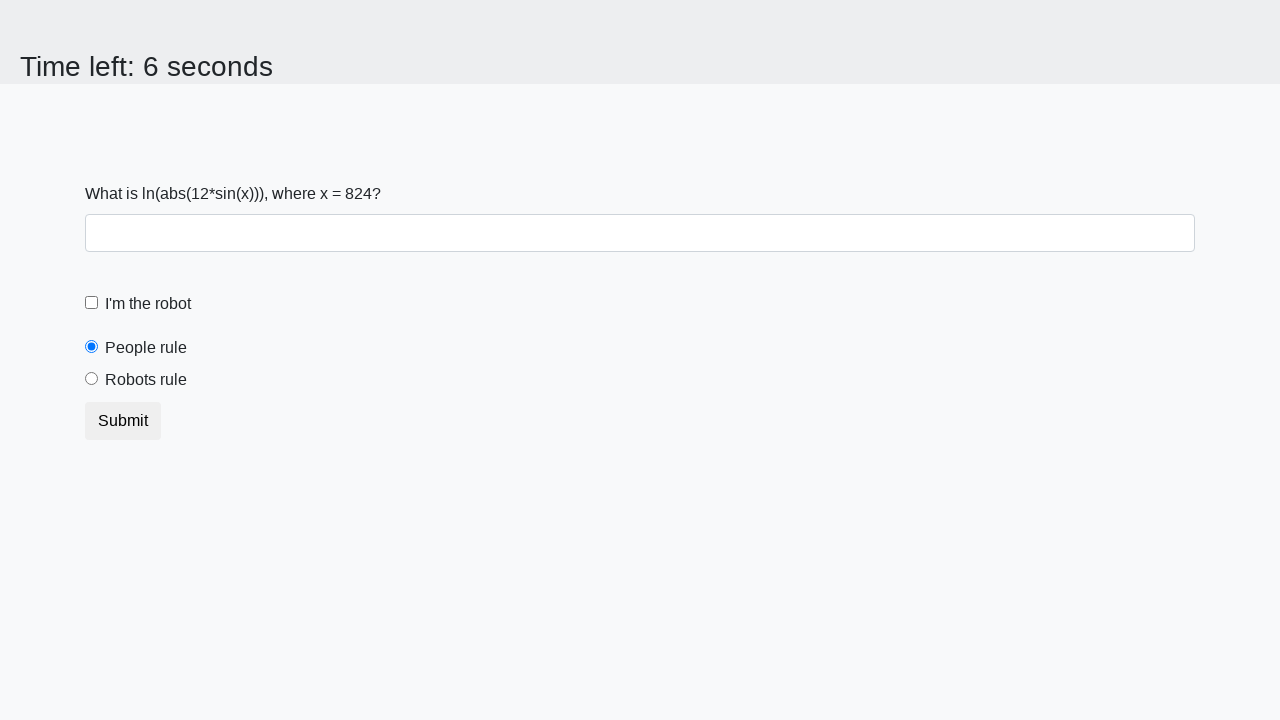

Filled answer field with calculated value: 2.2428576836848673 on #answer
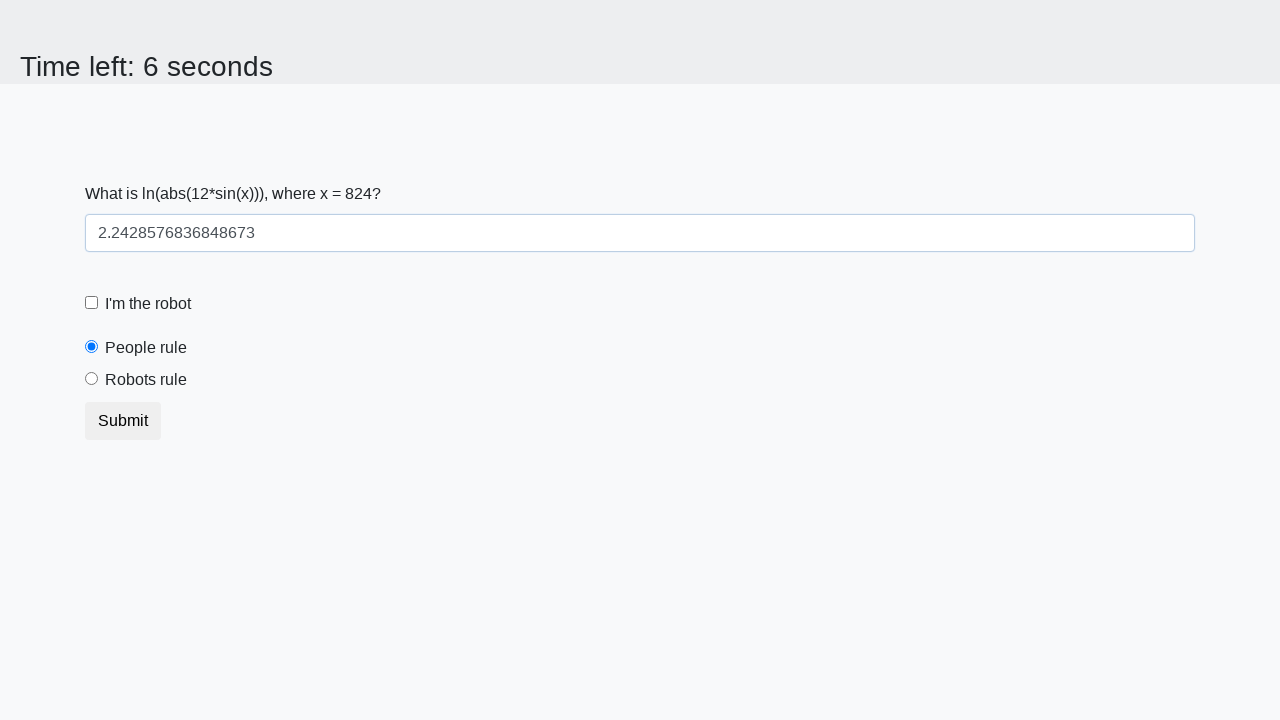

Clicked the 'I'm a robot' checkbox at (92, 303) on #robotCheckbox
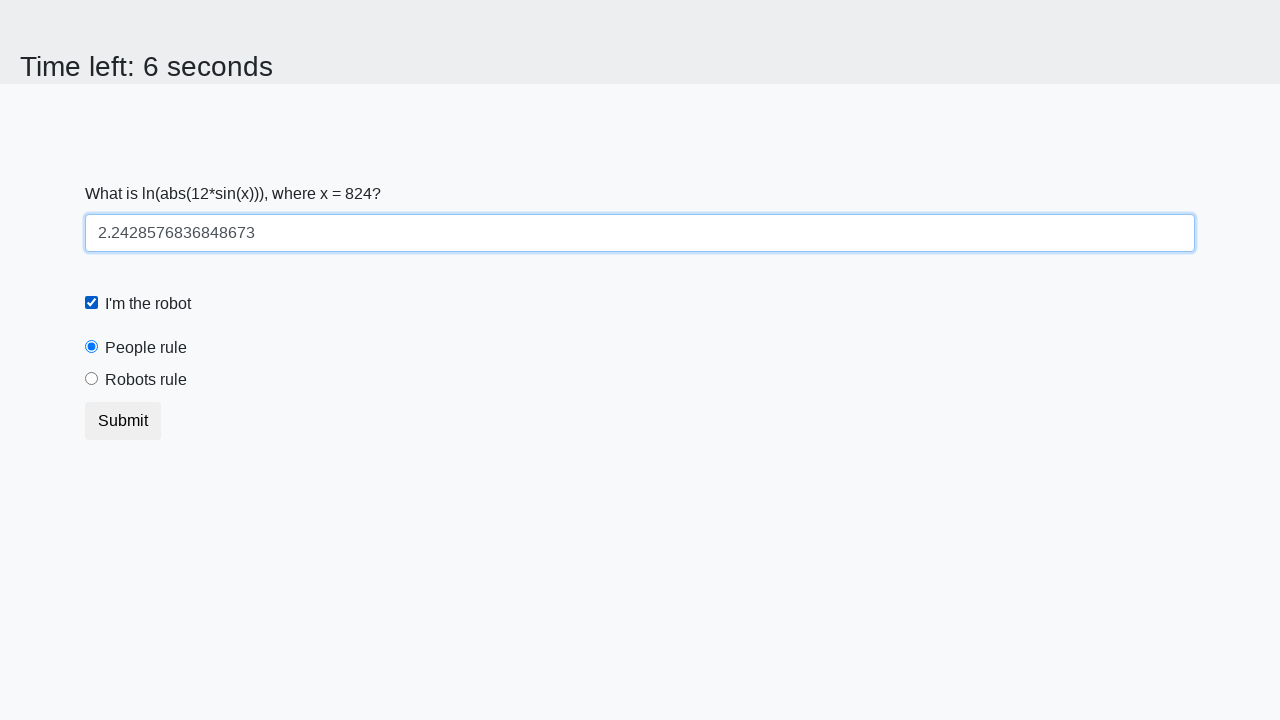

Selected the 'Robots rule' radio button at (92, 379) on #robotsRule
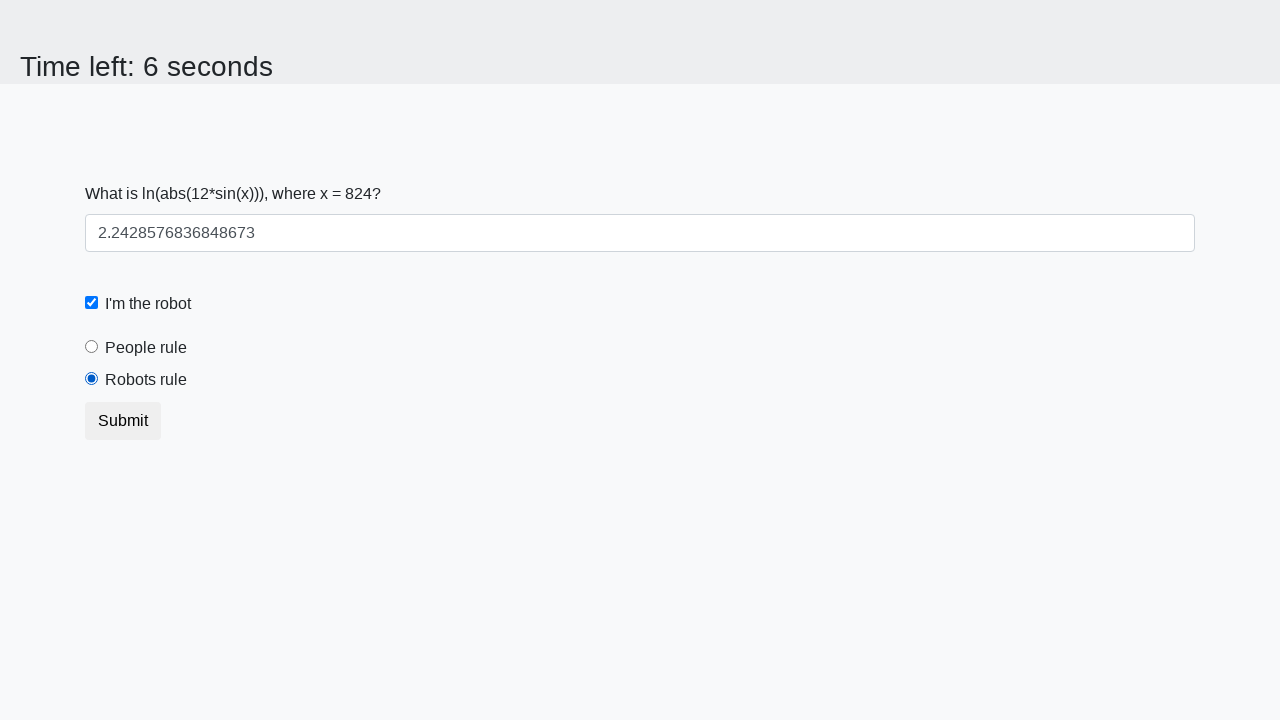

Clicked the submit button at (123, 421) on button.btn
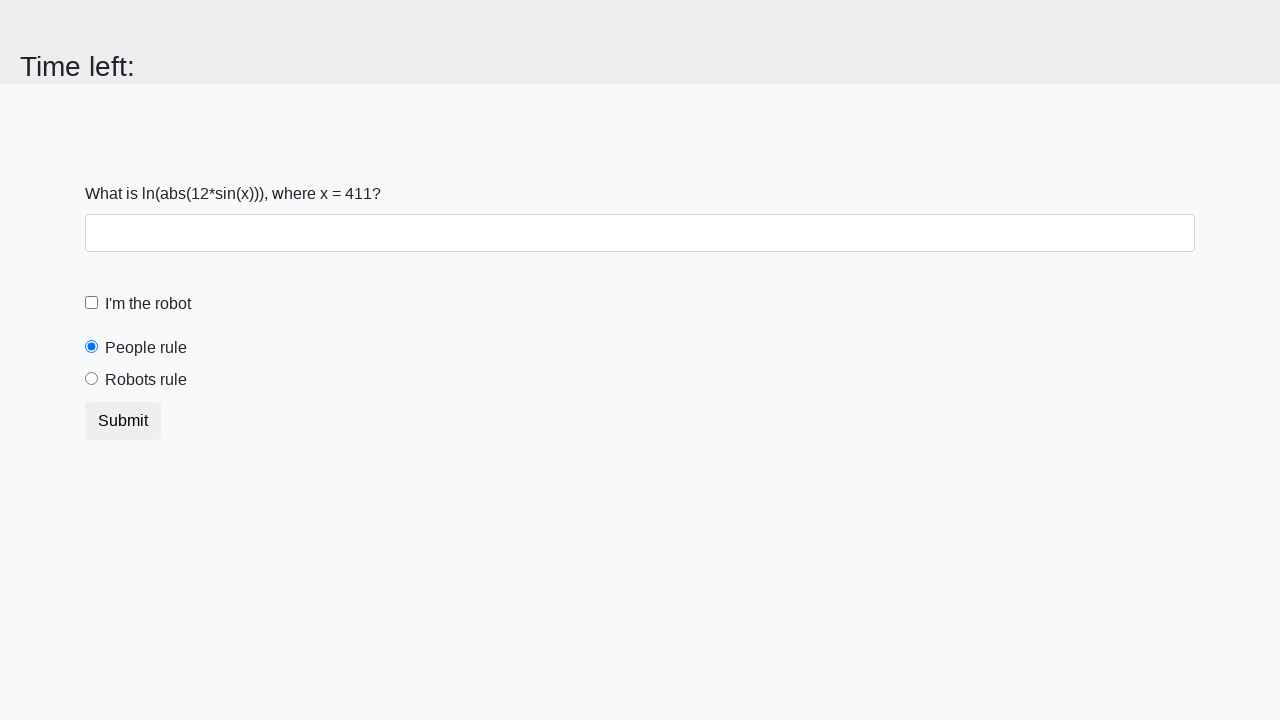

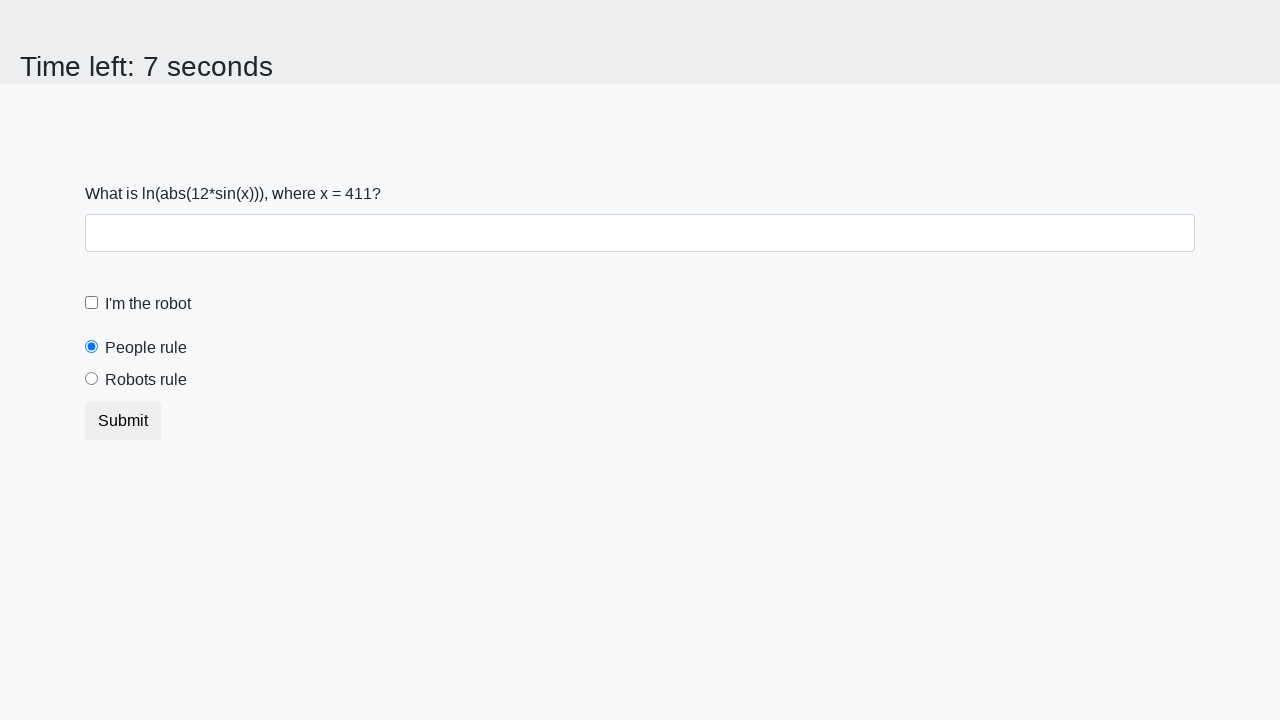